Navigates to a Zillow property search page with specific filters (multi-family homes in Sebring FL, 2+ beds, 1+ baths, price range $200k-$400k) and verifies that property listing cards are displayed.

Starting URL: https://www.zillow.com/sebring-fl/multi-family/2-_beds/1-_baths/200000-400000_price/105.0-mile_radius/central-ac/

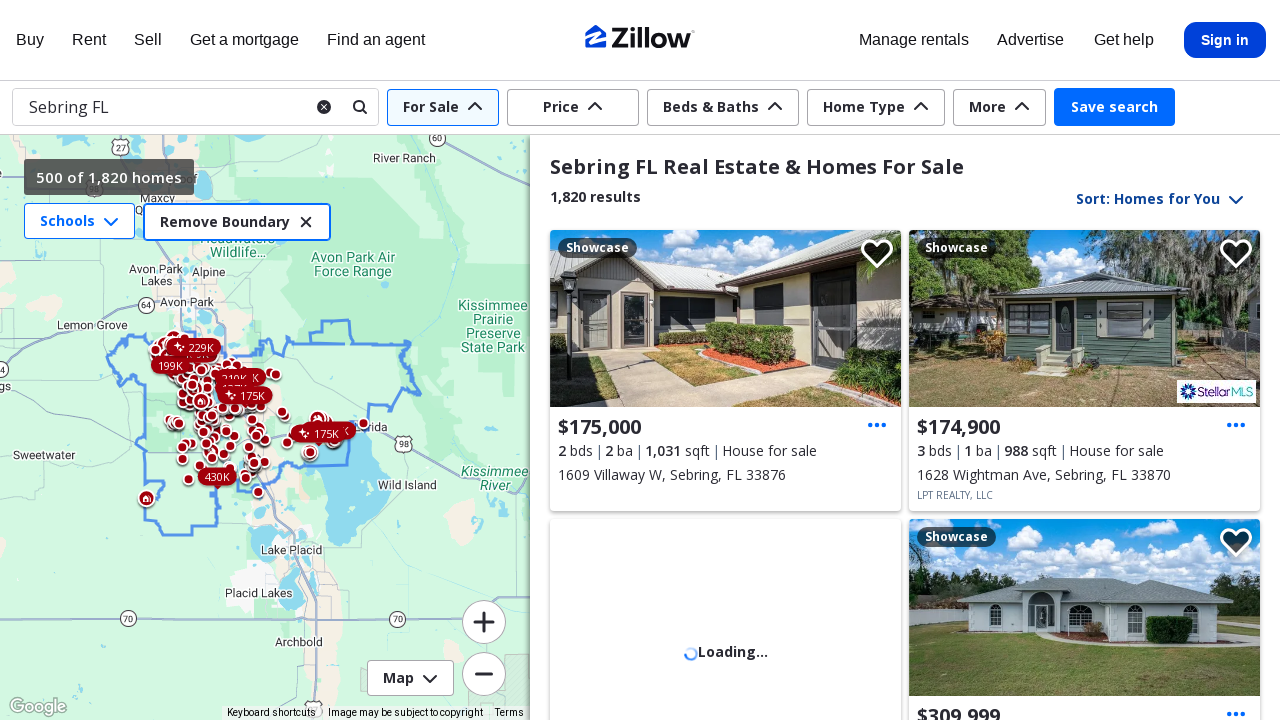

Waited for property listing cards to load on Zillow search results page
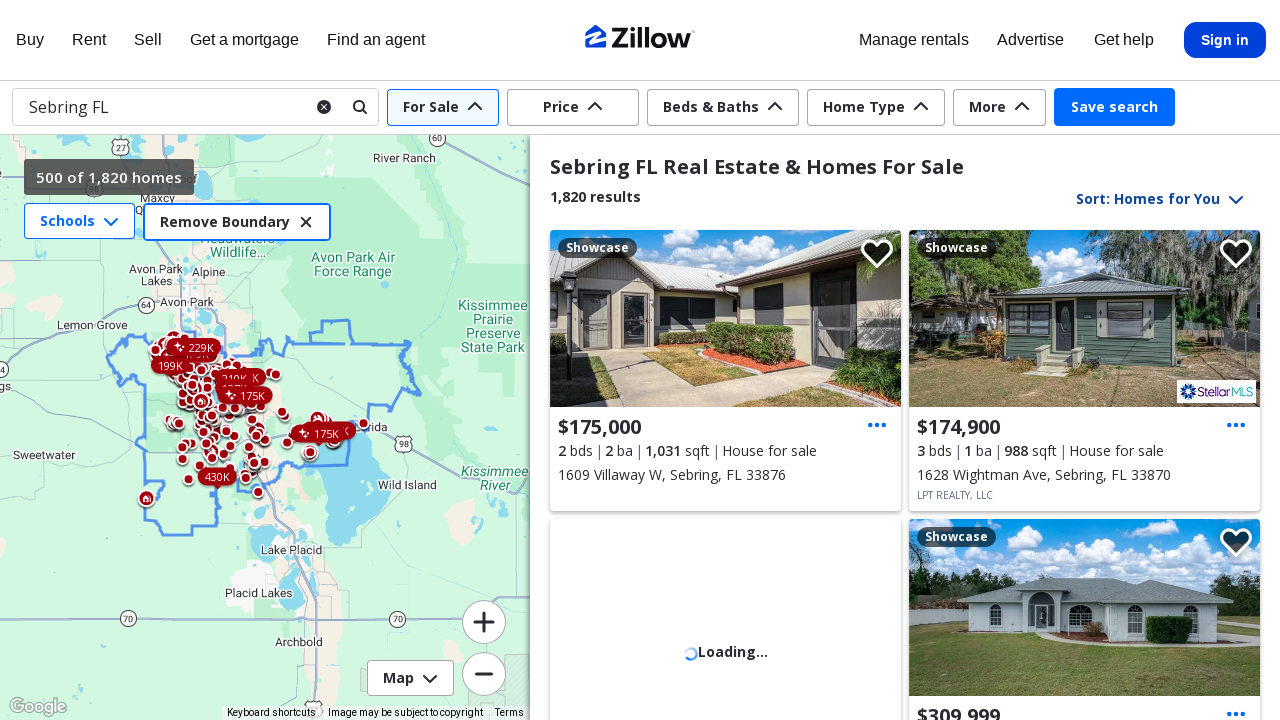

Located all property card elements on the page
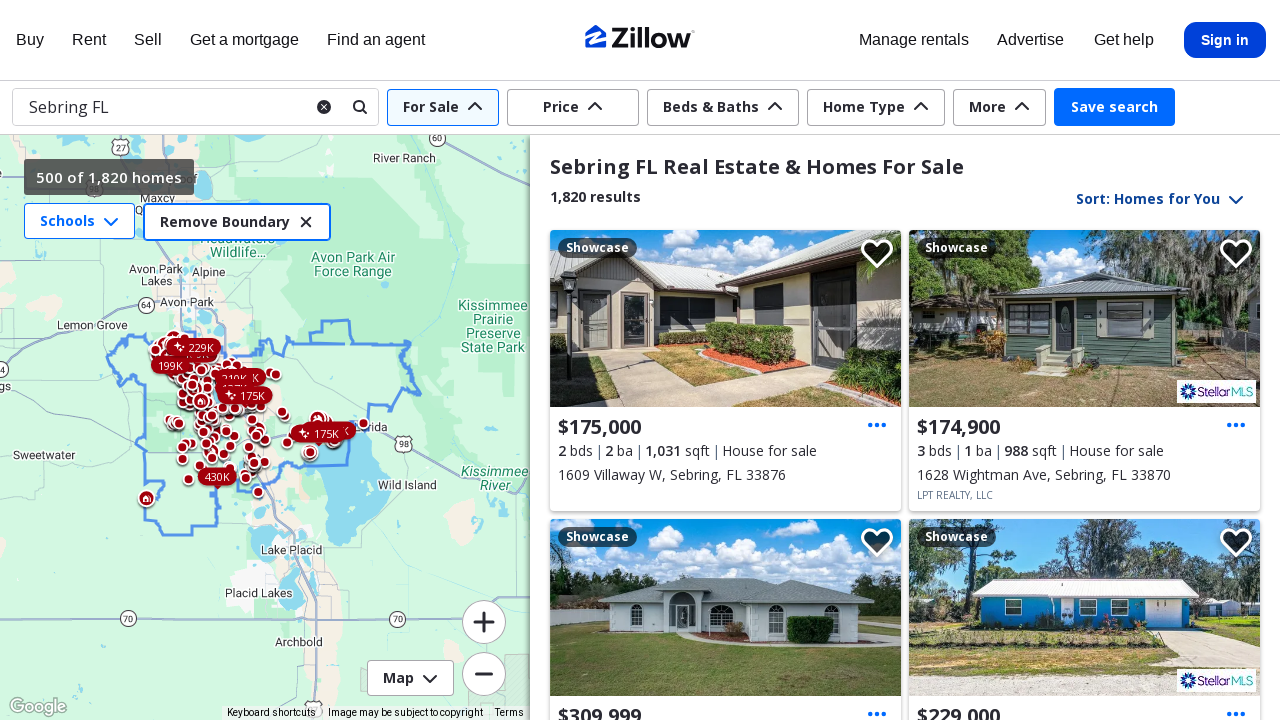

Verified first property card is visible
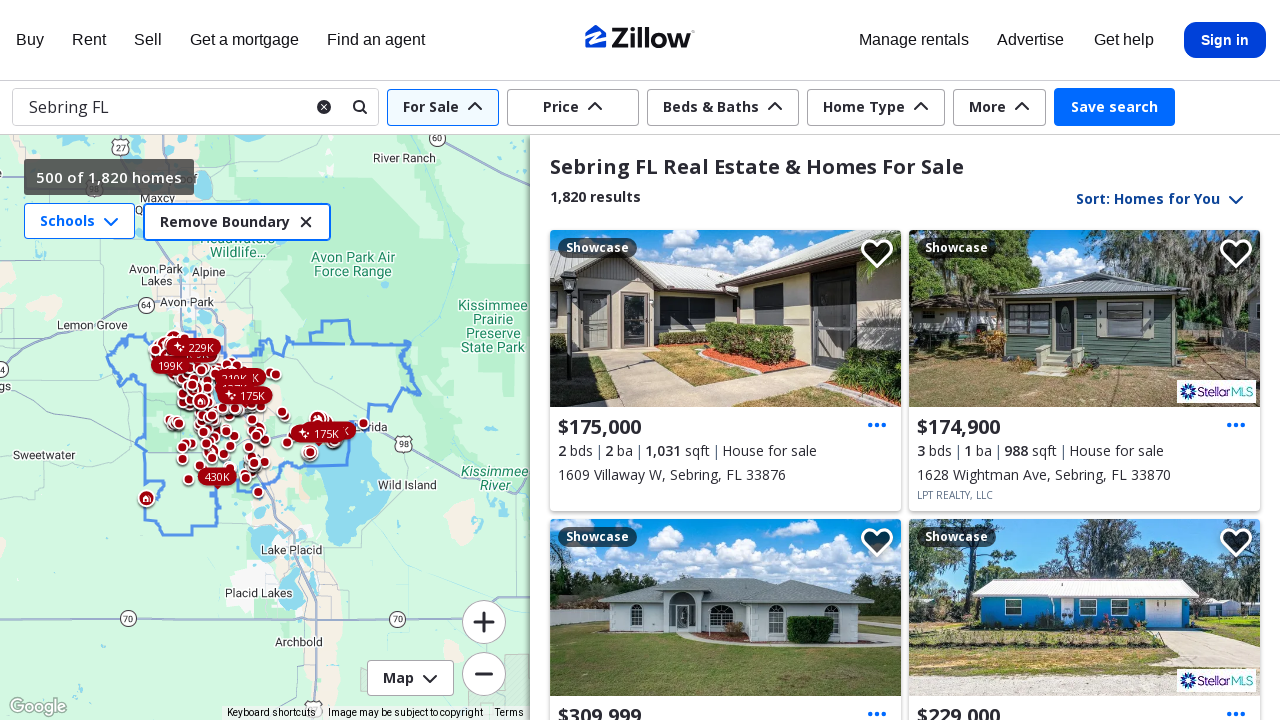

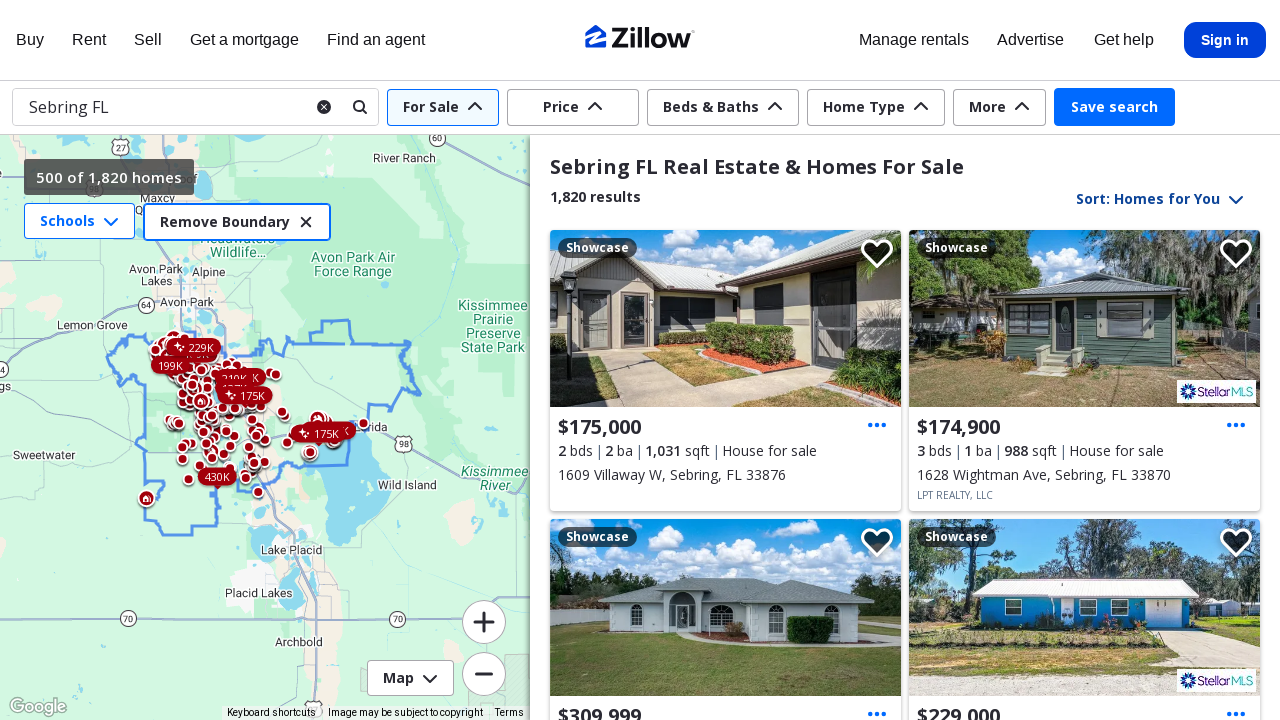